Navigates to FRED's 10-year Treasury bond page, clicks the Max zoom button to show all data, and opens the download menu to access CSV option

Starting URL: https://fred.stlouisfed.org/series/DGS10

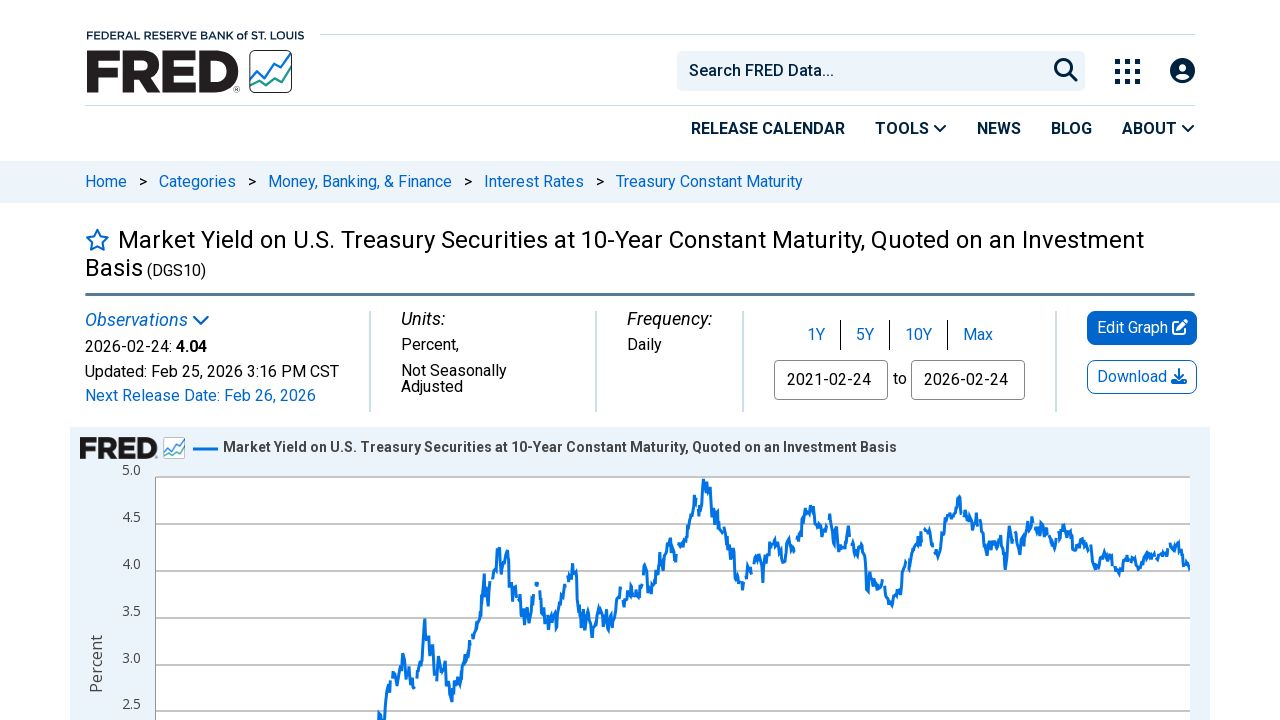

Waited for graph footer to load, confirming page is fully loaded
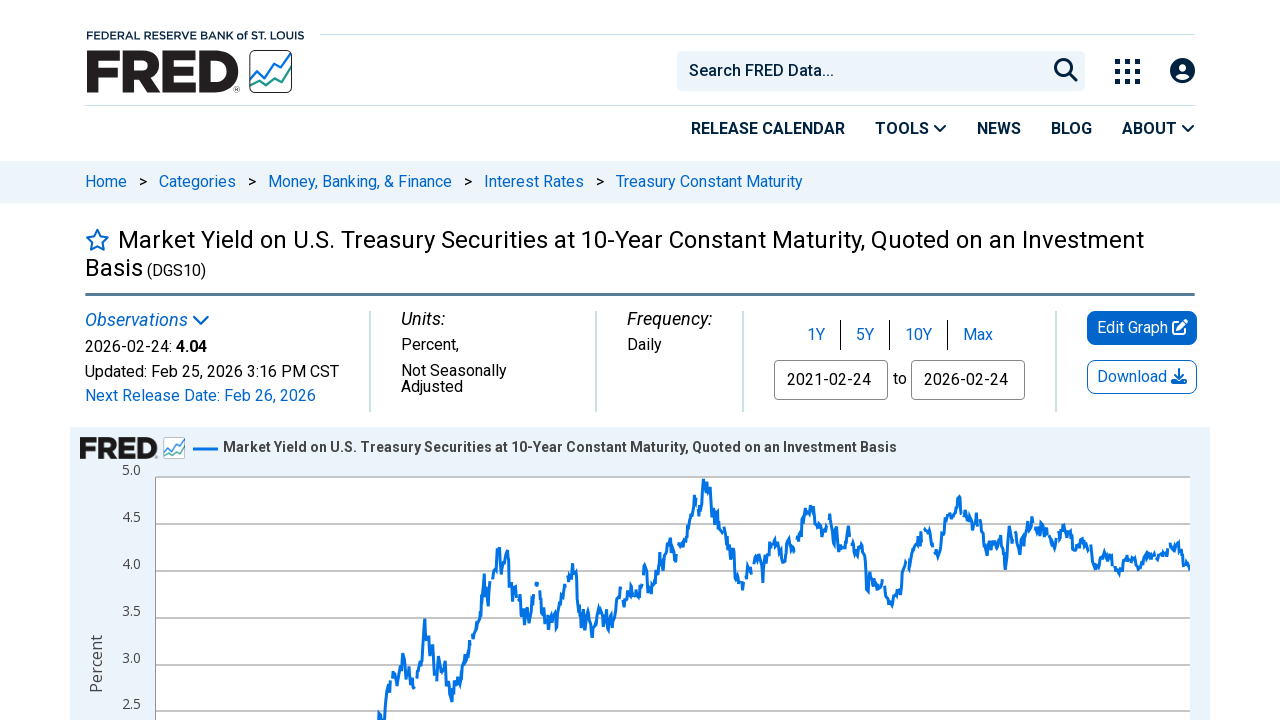

Clicked Max zoom button to display all historical data at (978, 335) on #zoom-all
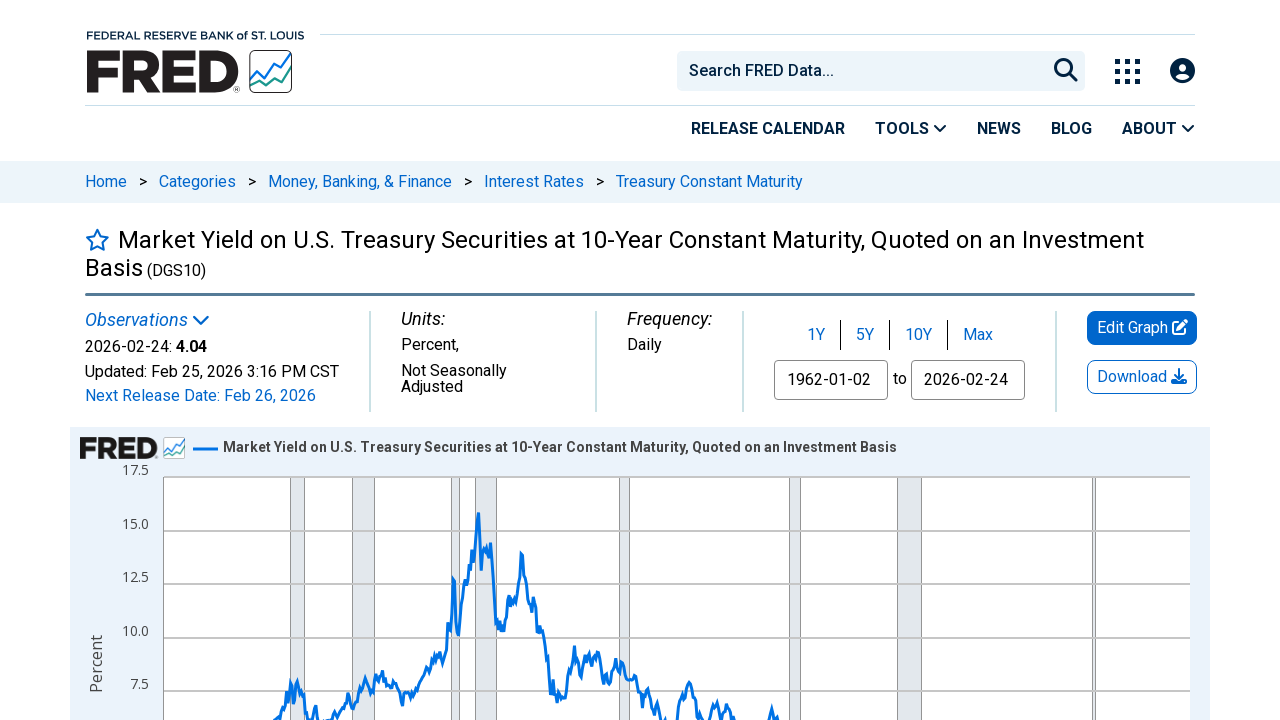

Clicked download button to open download menu at (1142, 377) on #download-button
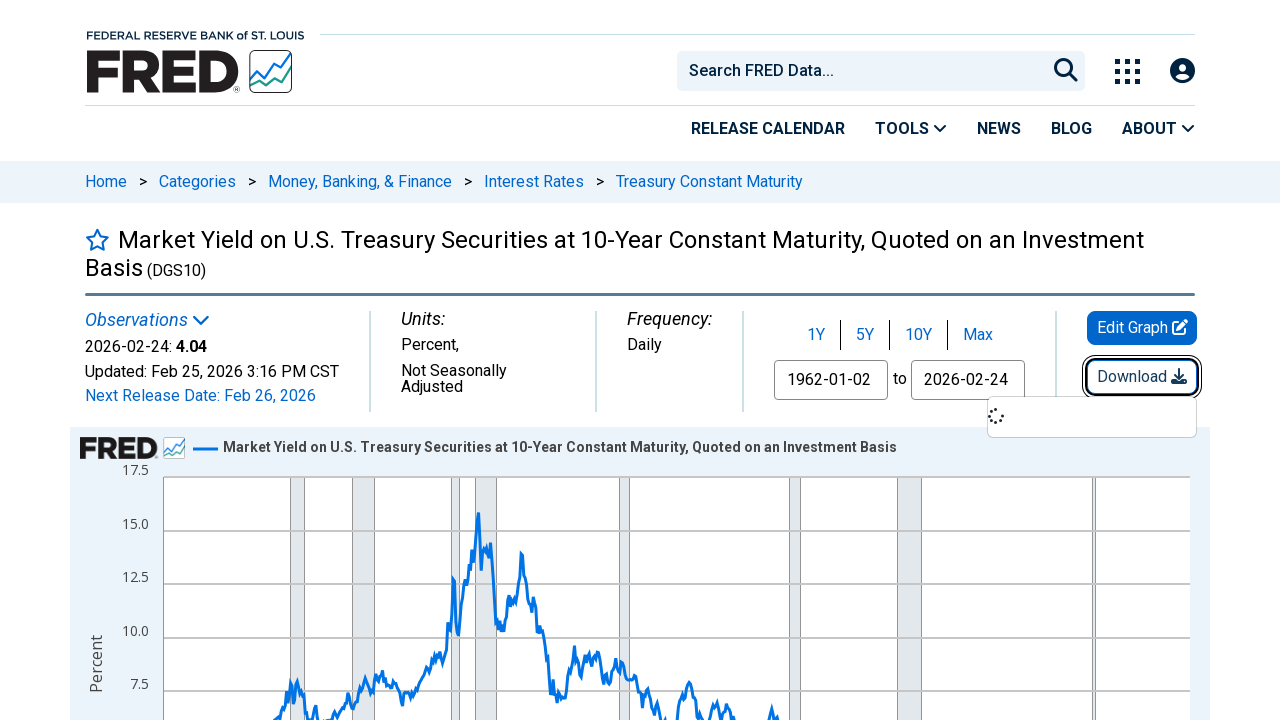

Clicked CSV download option to download 10-year Treasury bond data at (1092, 418) on #download-data-csv
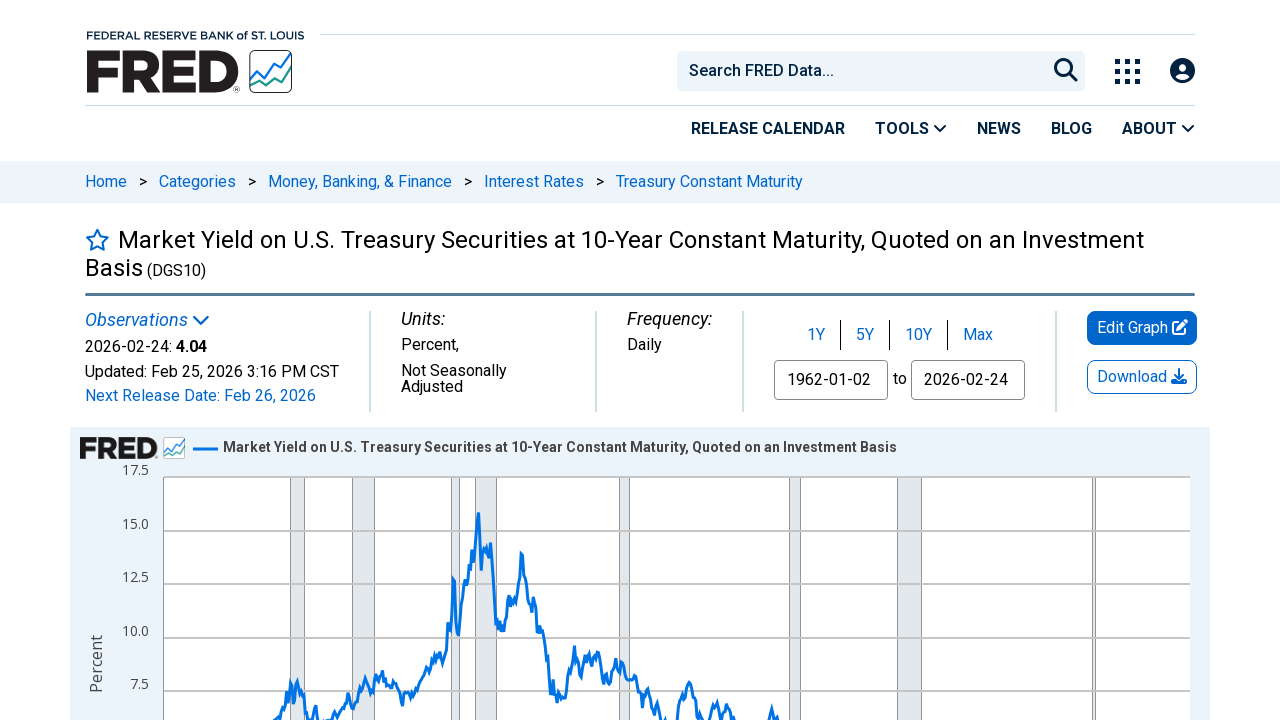

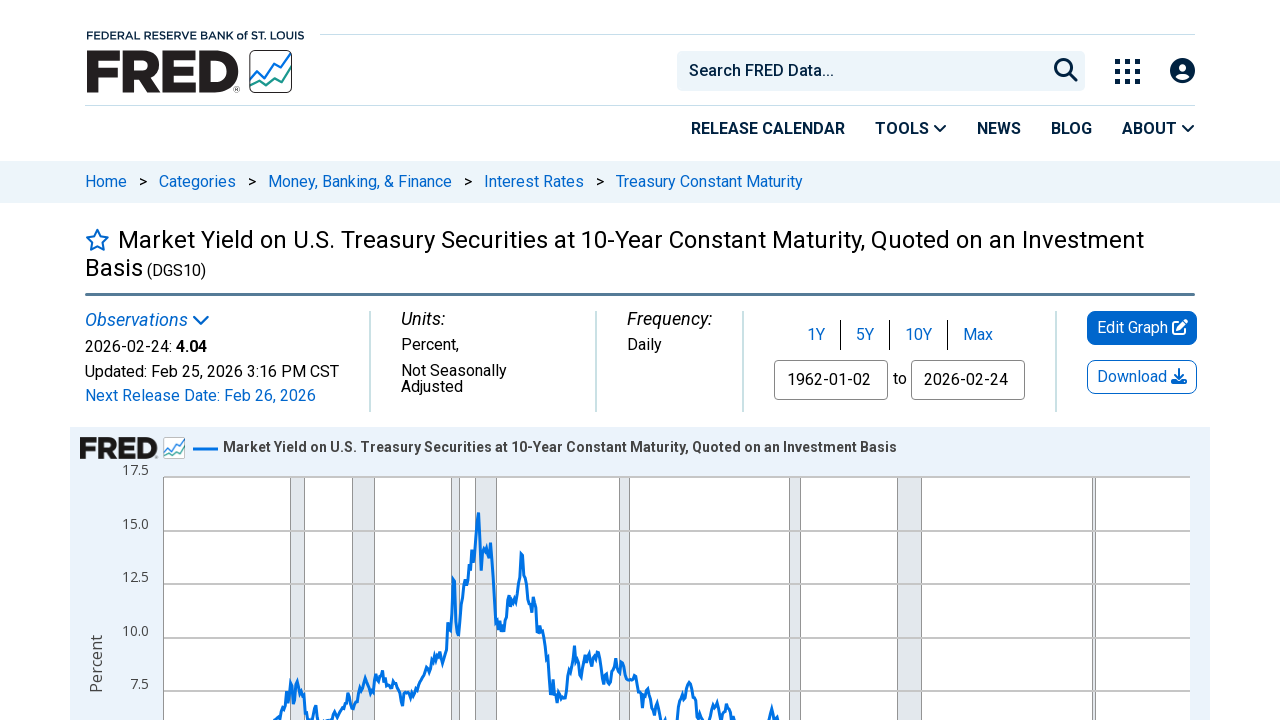